Tests the tax-forfeited inventory search functionality on Mississippi Secretary of State website by switching to an iframe, selecting a county from a dropdown, clicking search, viewing a detail record, and navigating back to results.

Starting URL: https://www.sos.ms.gov/tax-forfeited-inventory

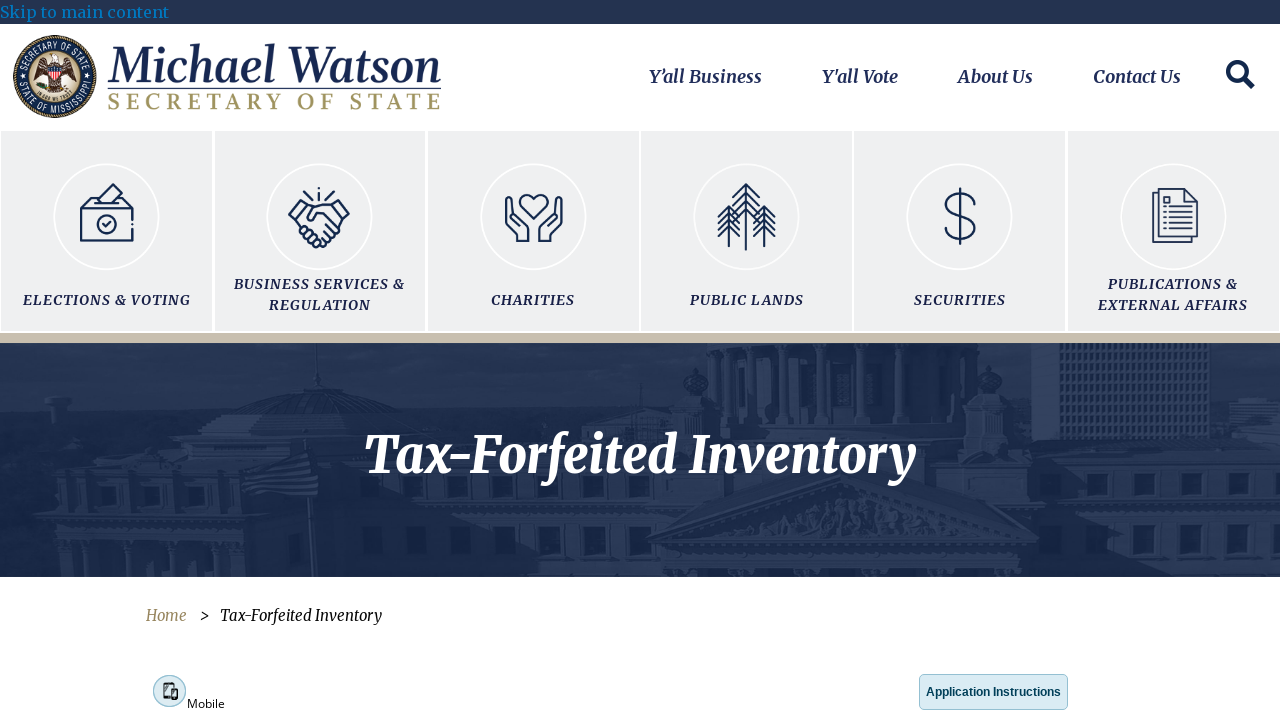

Located iframe element on page
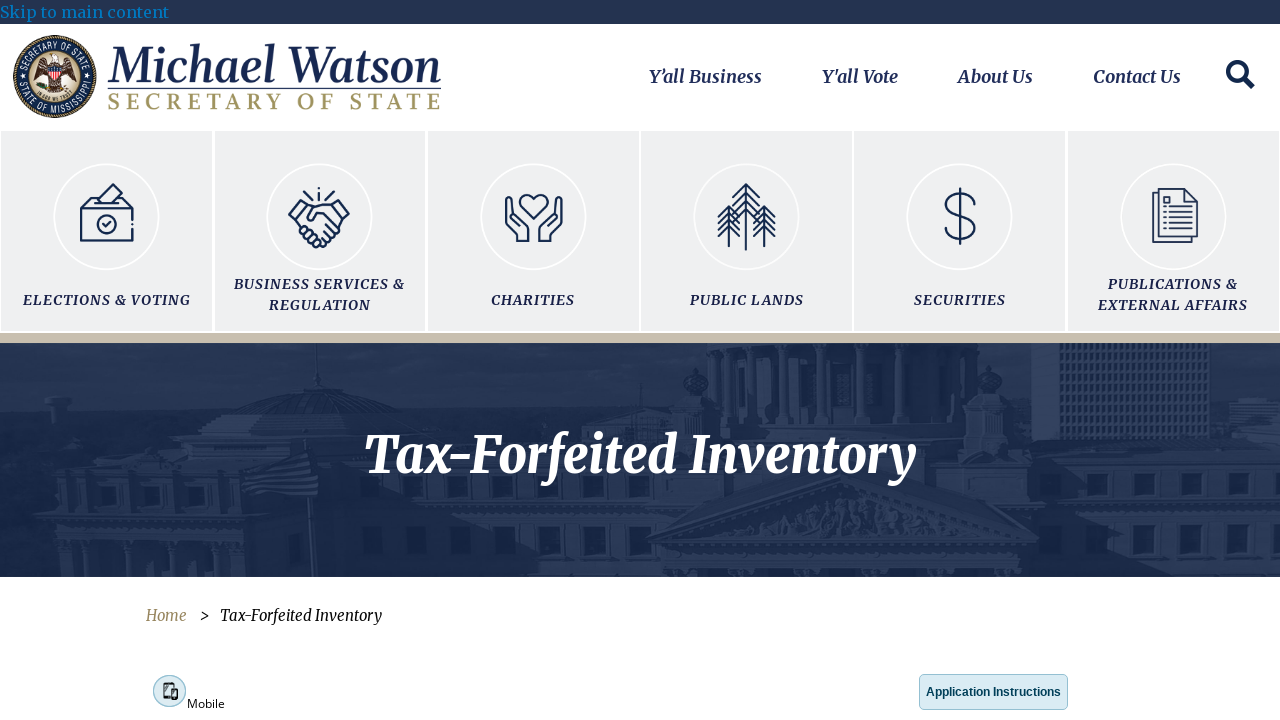

Switched to iframe content frame
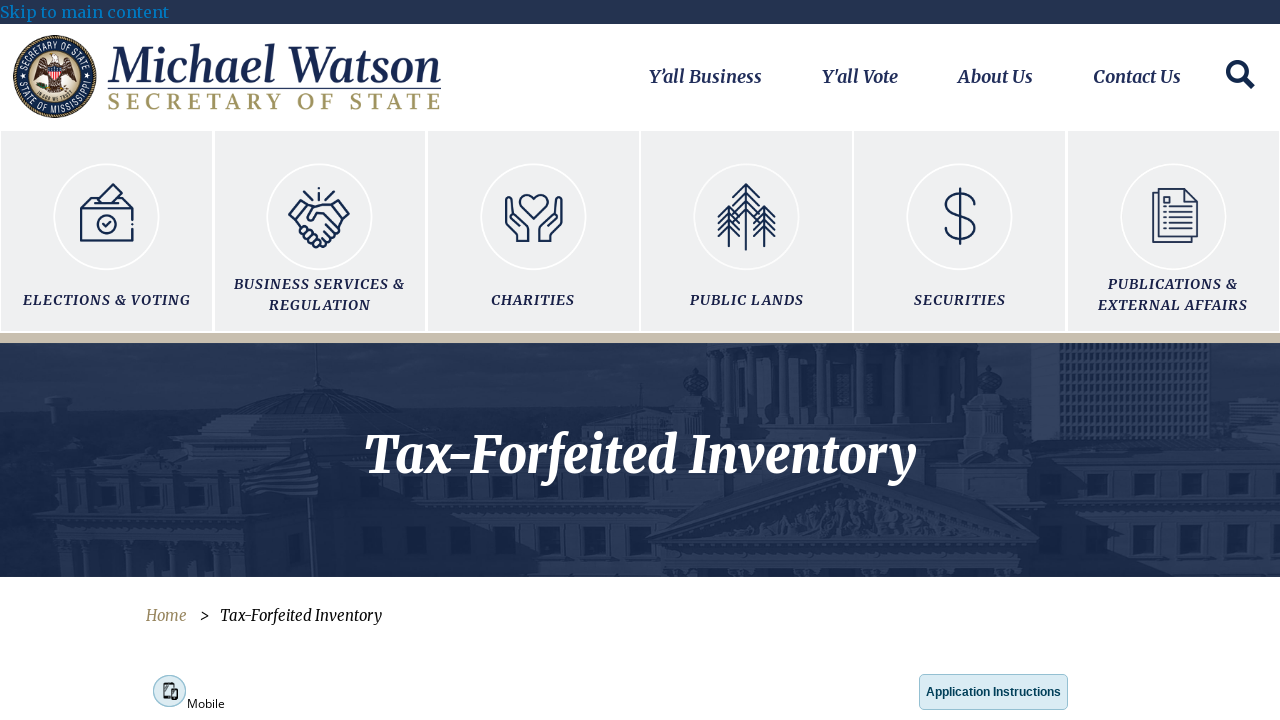

County select dropdown loaded
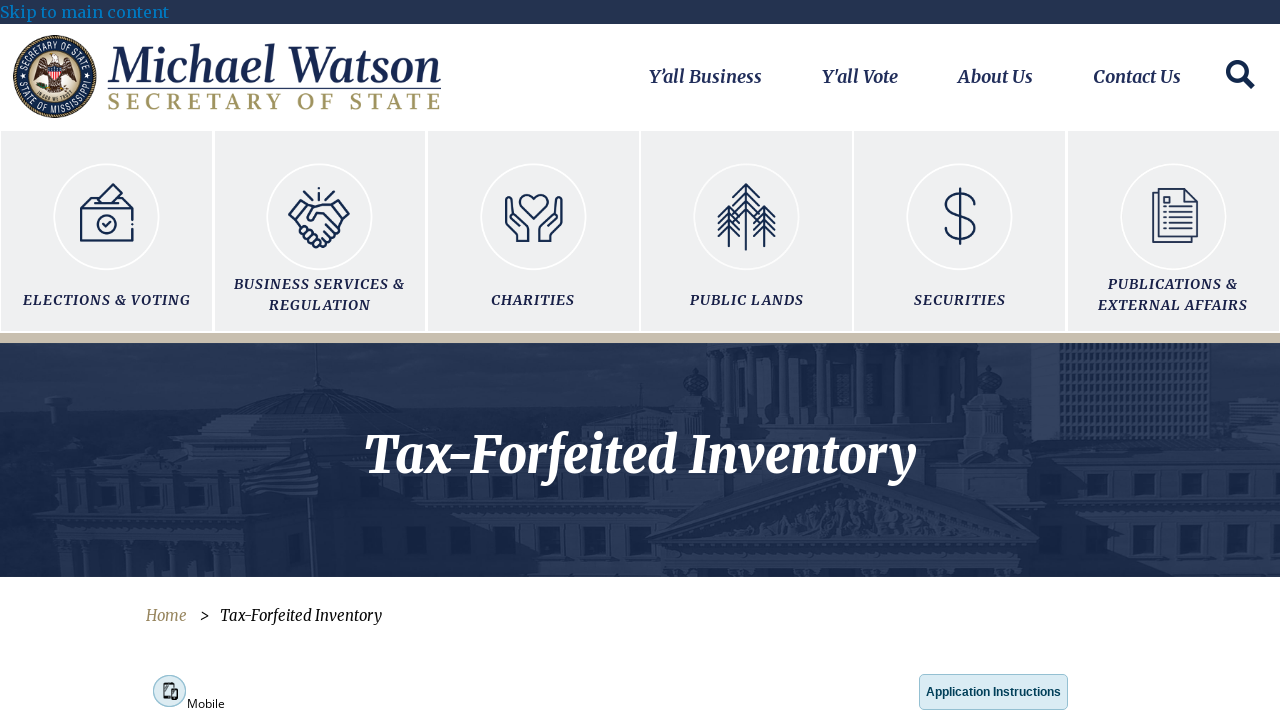

Located county select dropdown
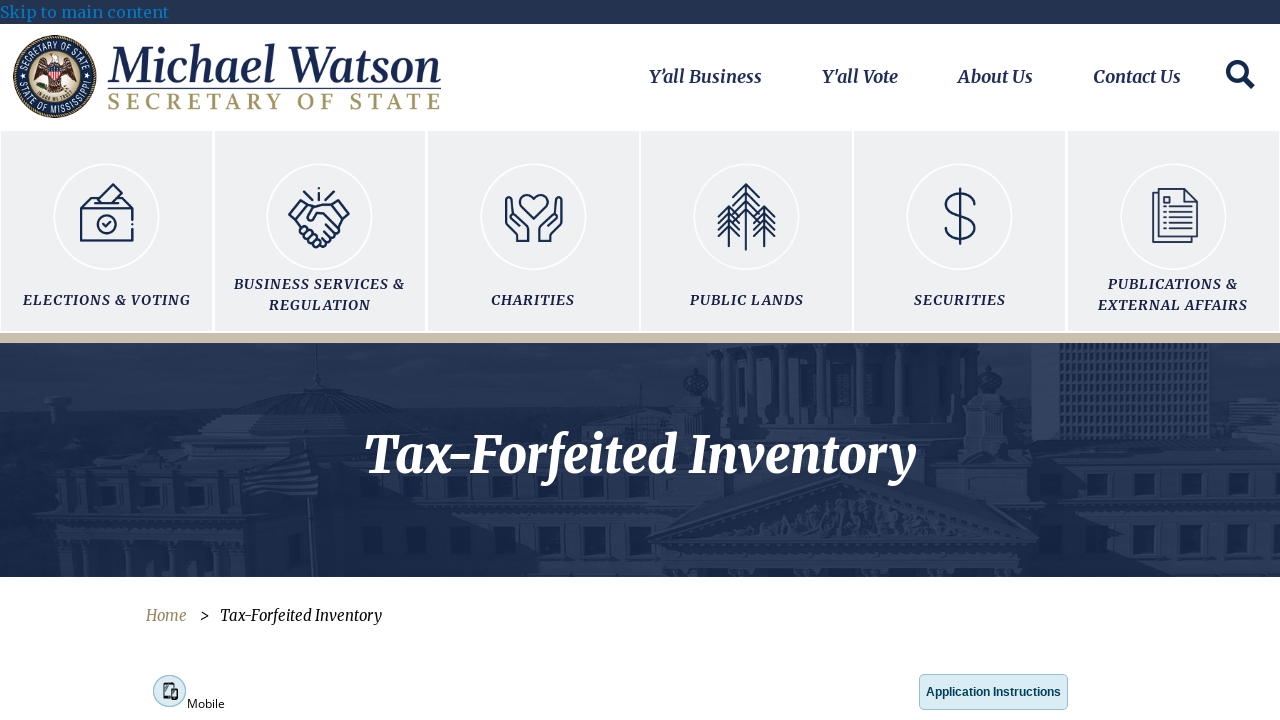

Selected county from dropdown (second option) on select >> nth=0
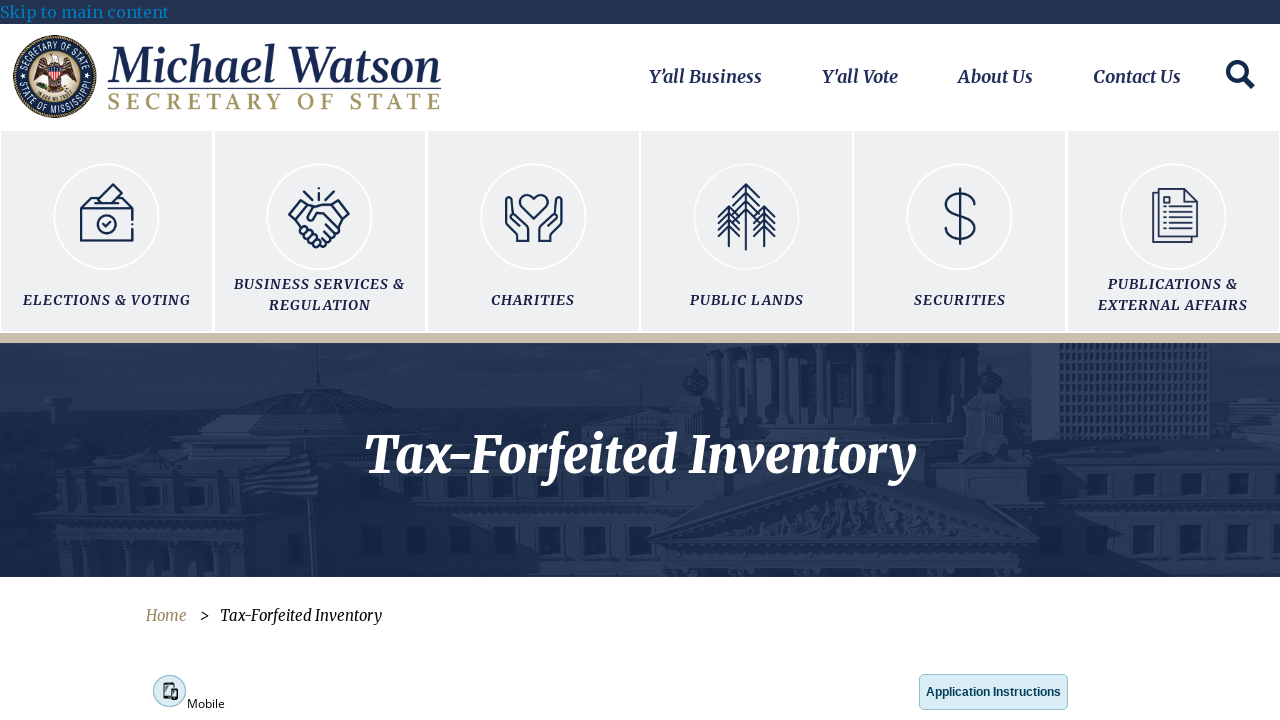

Clicked search button to perform tax-forfeited inventory search at (510, 361) on #doSearch
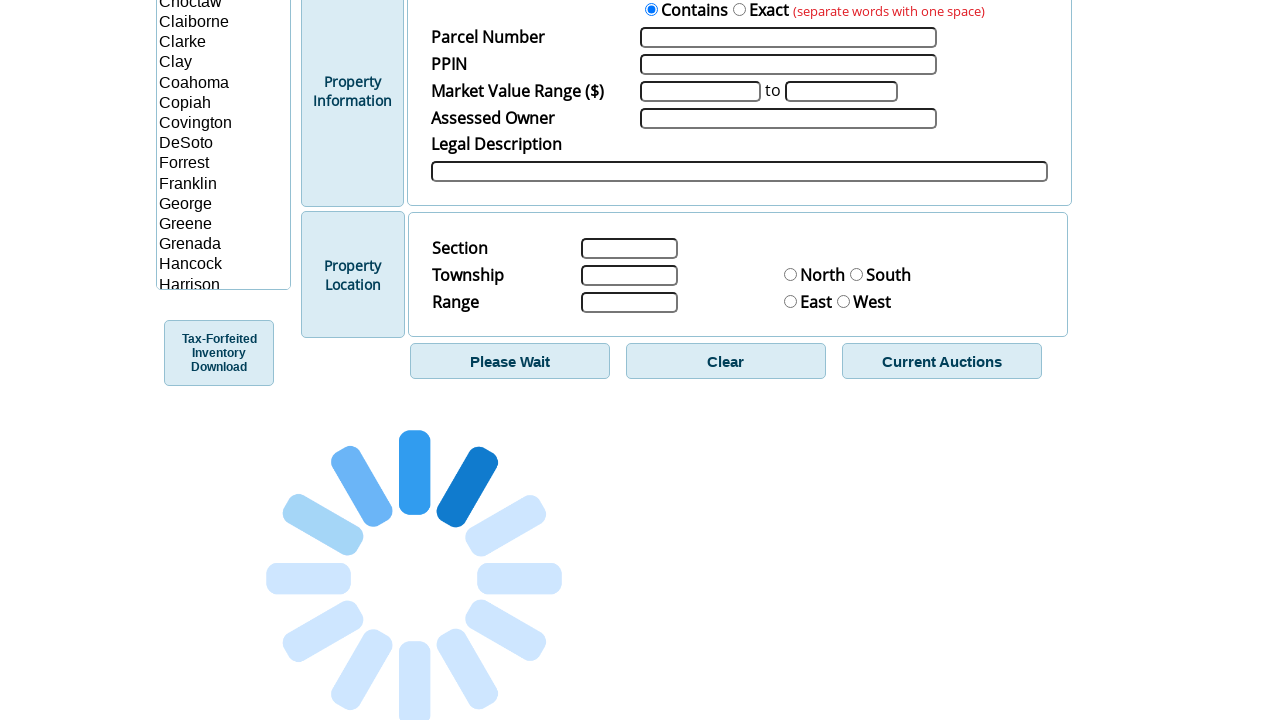

Search results loaded with detail buttons
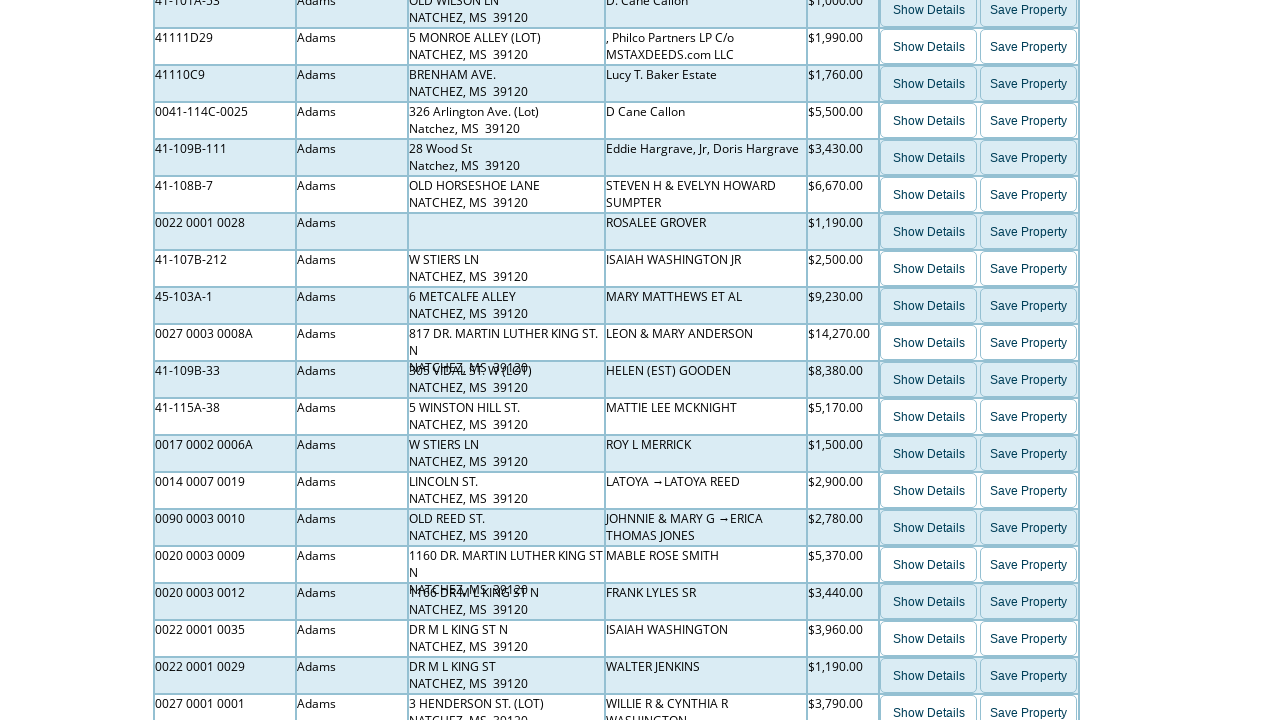

Clicked first detail button to view record details at (928, 360) on #getDetail >> nth=0
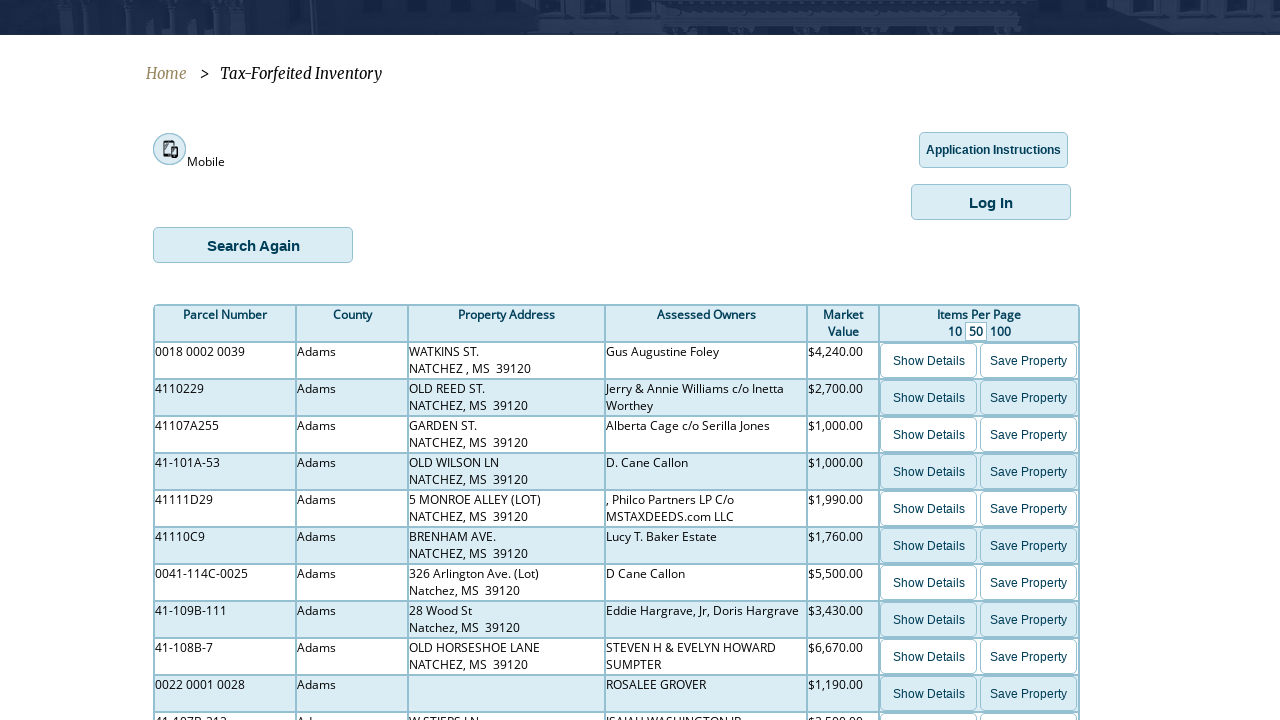

Detail record container loaded
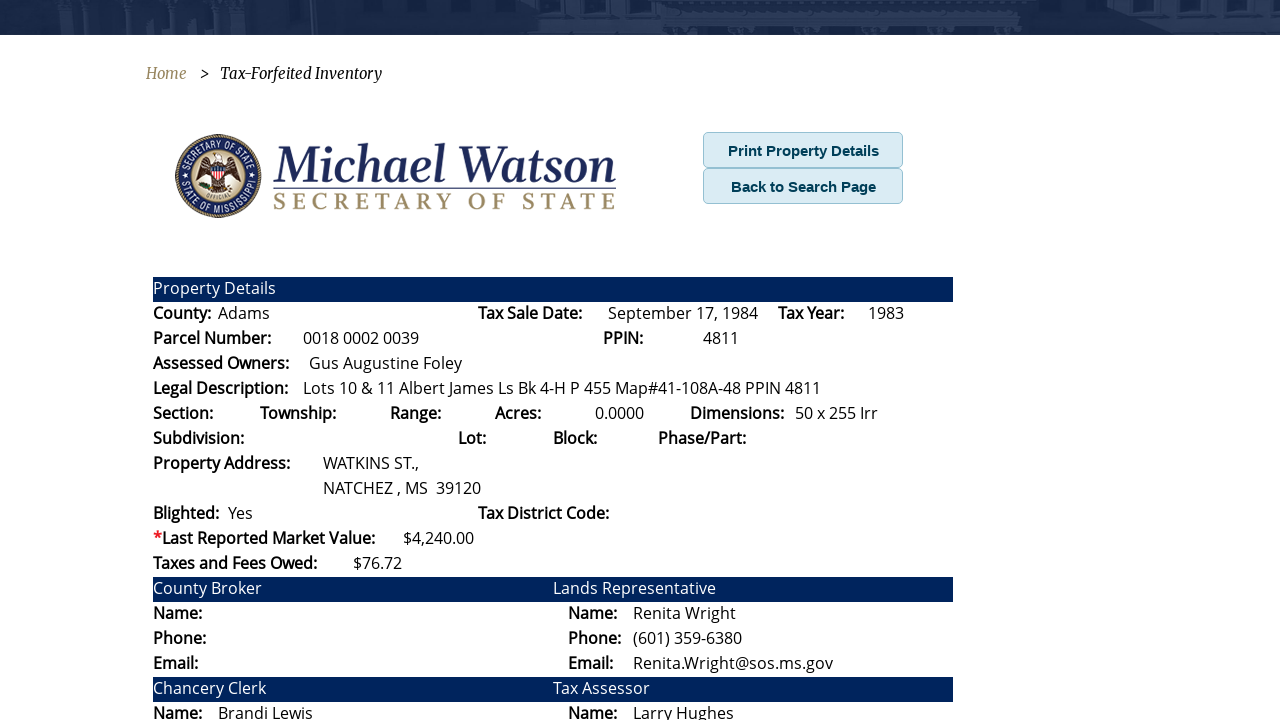

Clicked back button to return to search results at (803, 186) on #Button2
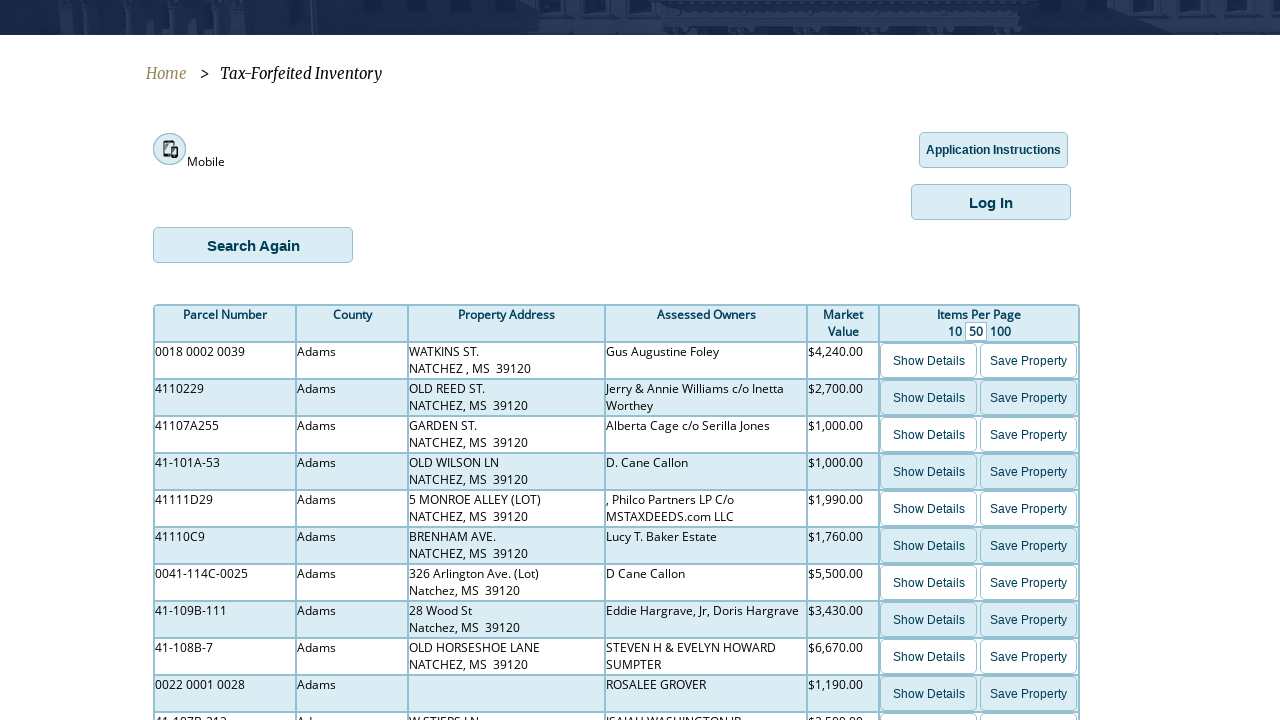

Search results reloaded after navigating back
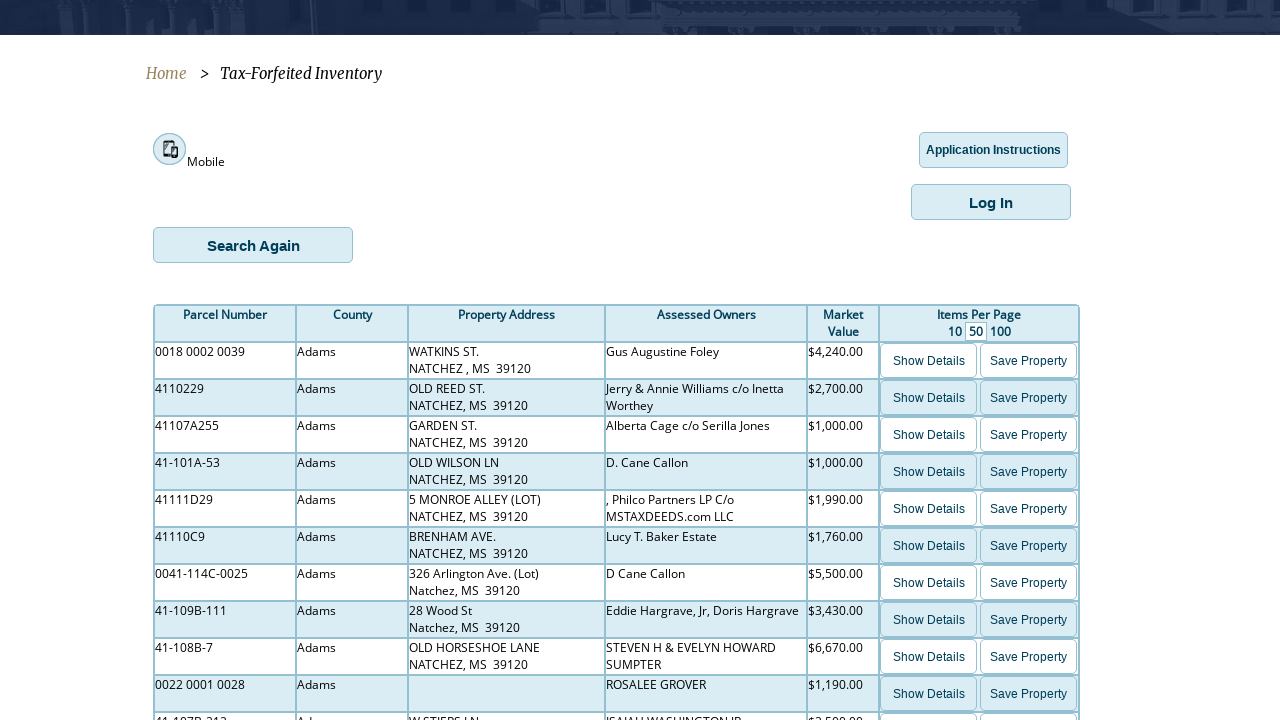

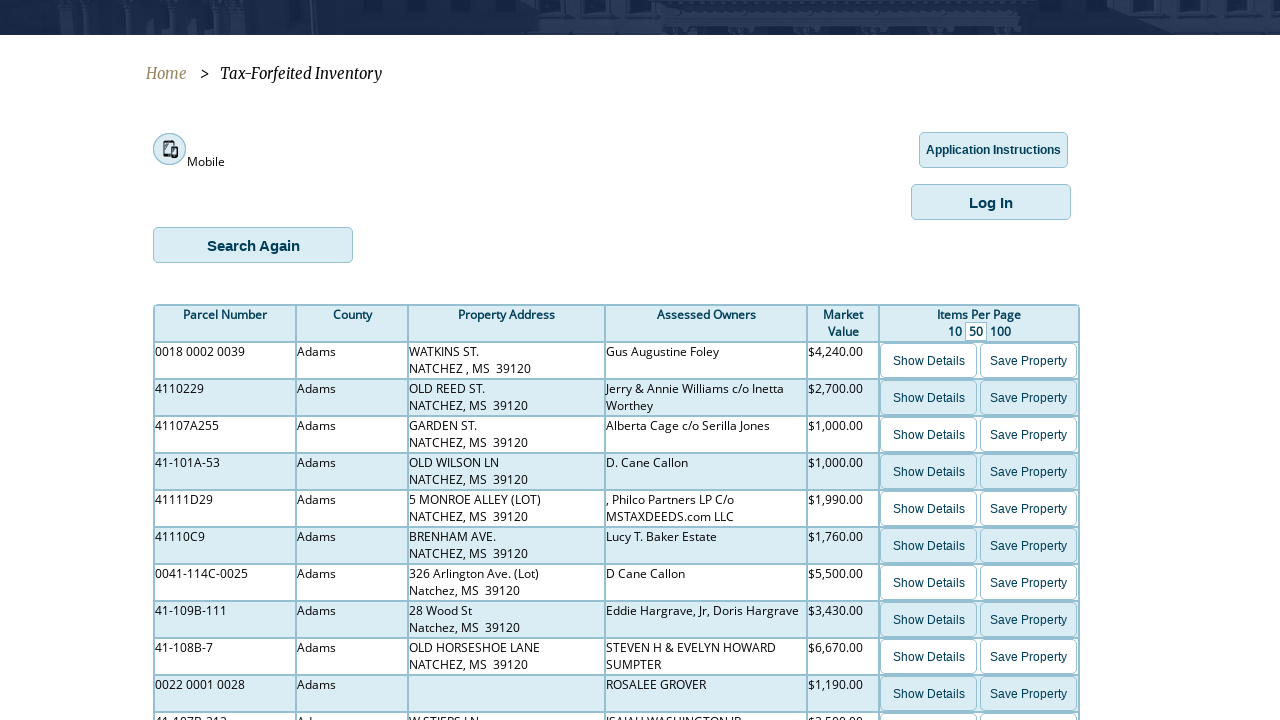